Navigates to the ICC Cricket men's team rankings page for Test cricket and verifies that the rankings table with team names and matches played is displayed.

Starting URL: https://www.icc-cricket.com/rankings/mens/team-rankings/test

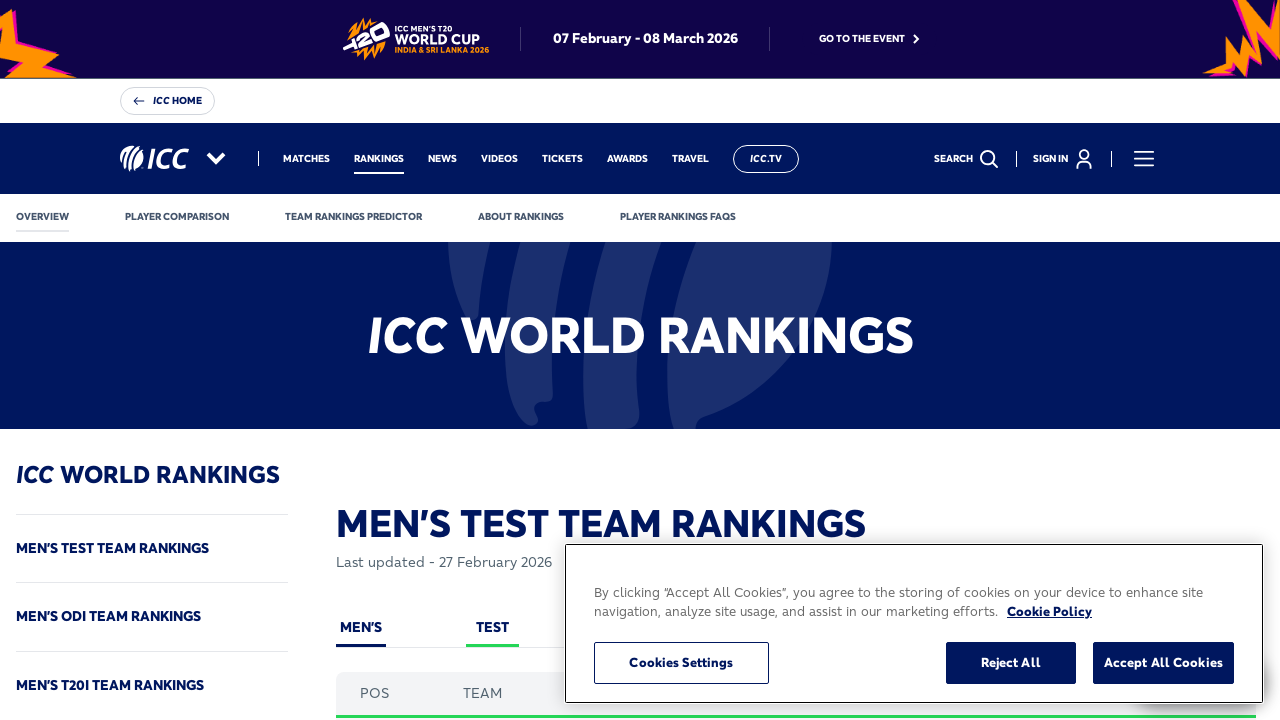

Navigated to ICC Cricket men's team rankings page for Test cricket
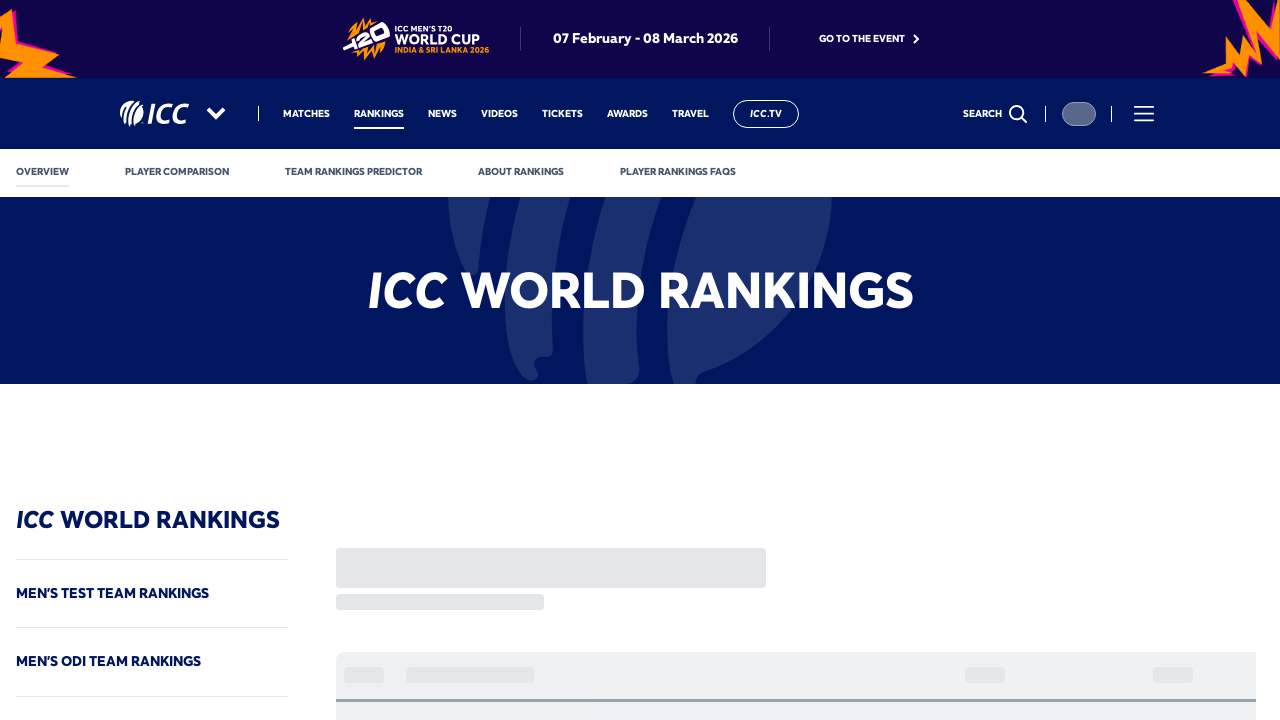

Rankings table loaded successfully
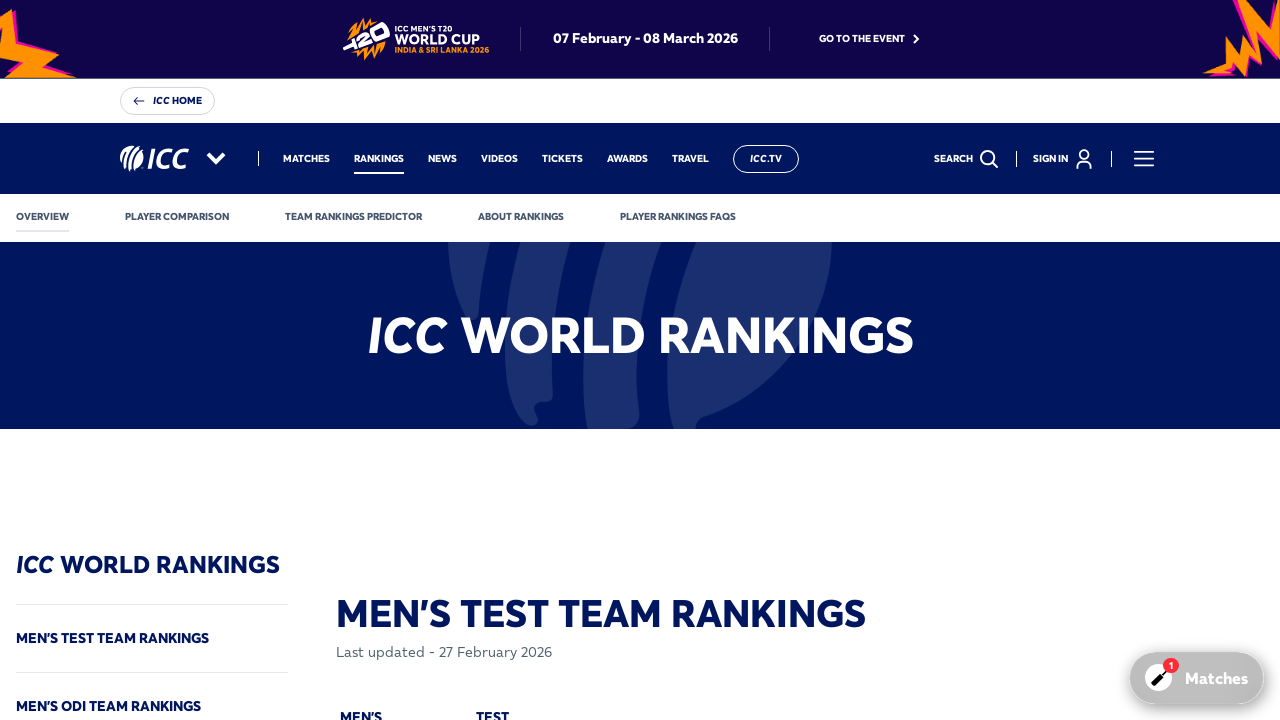

Team names column verified in rankings table
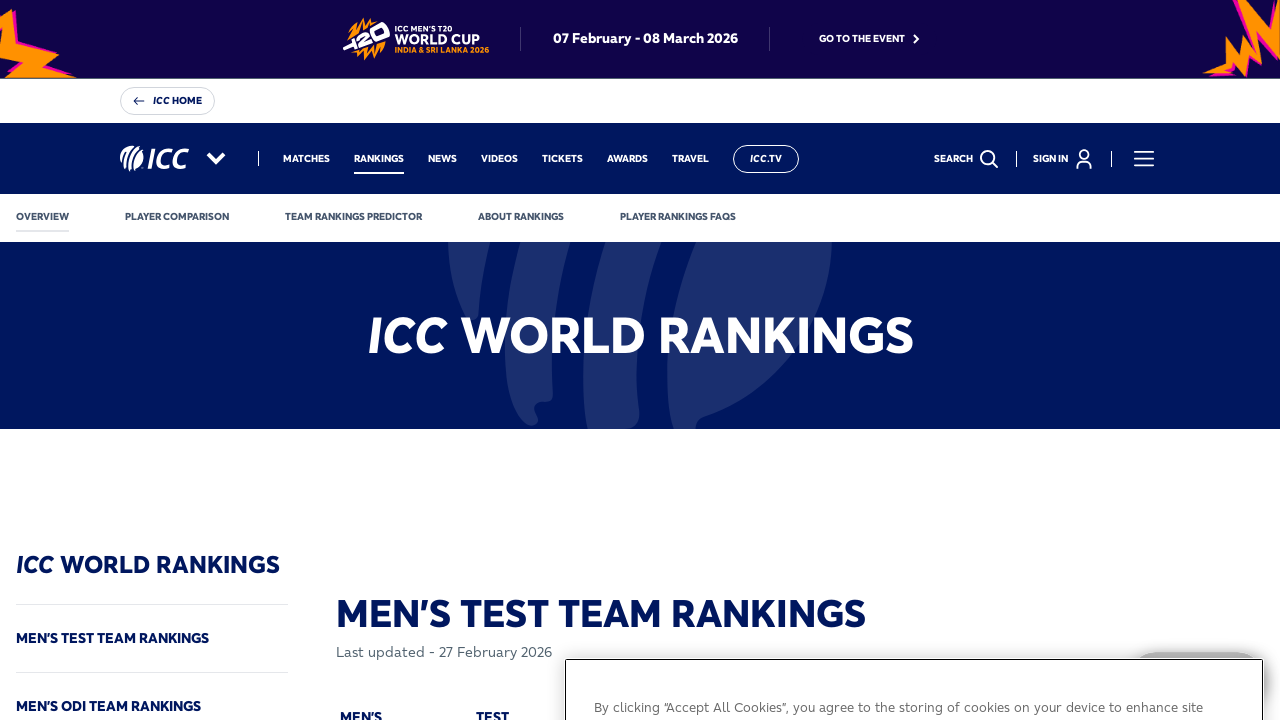

Matches played column verified in rankings table
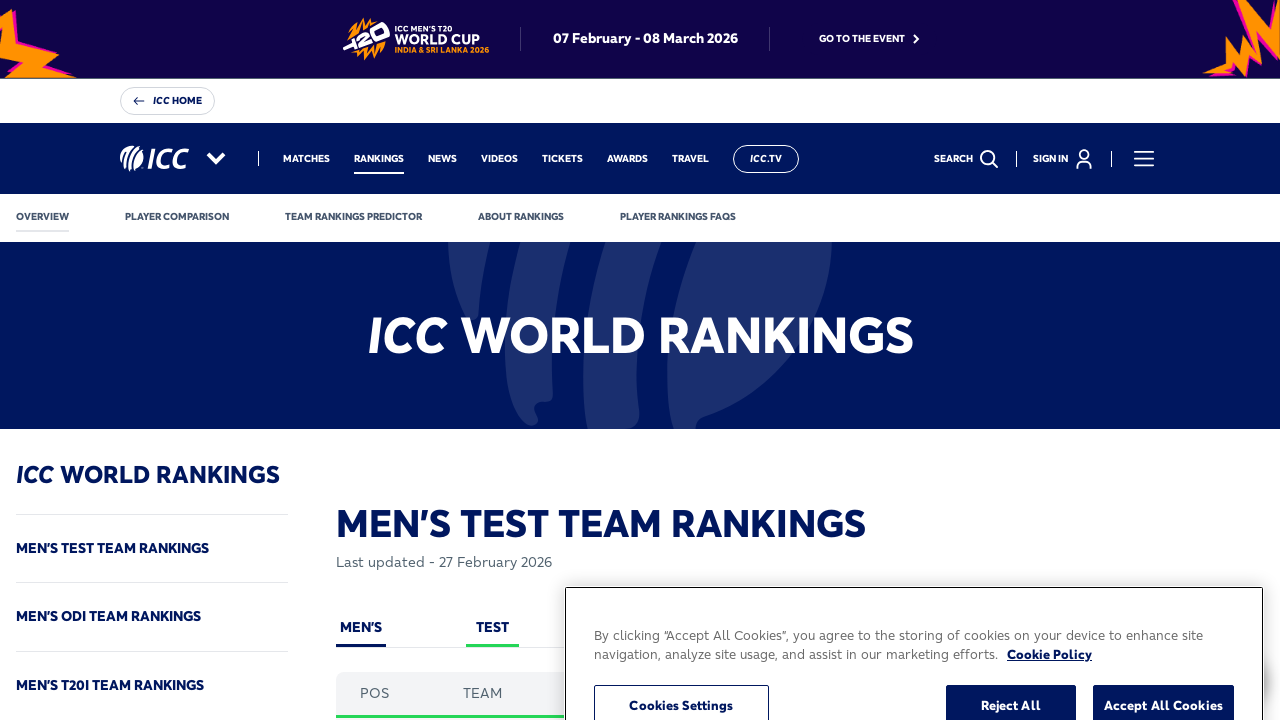

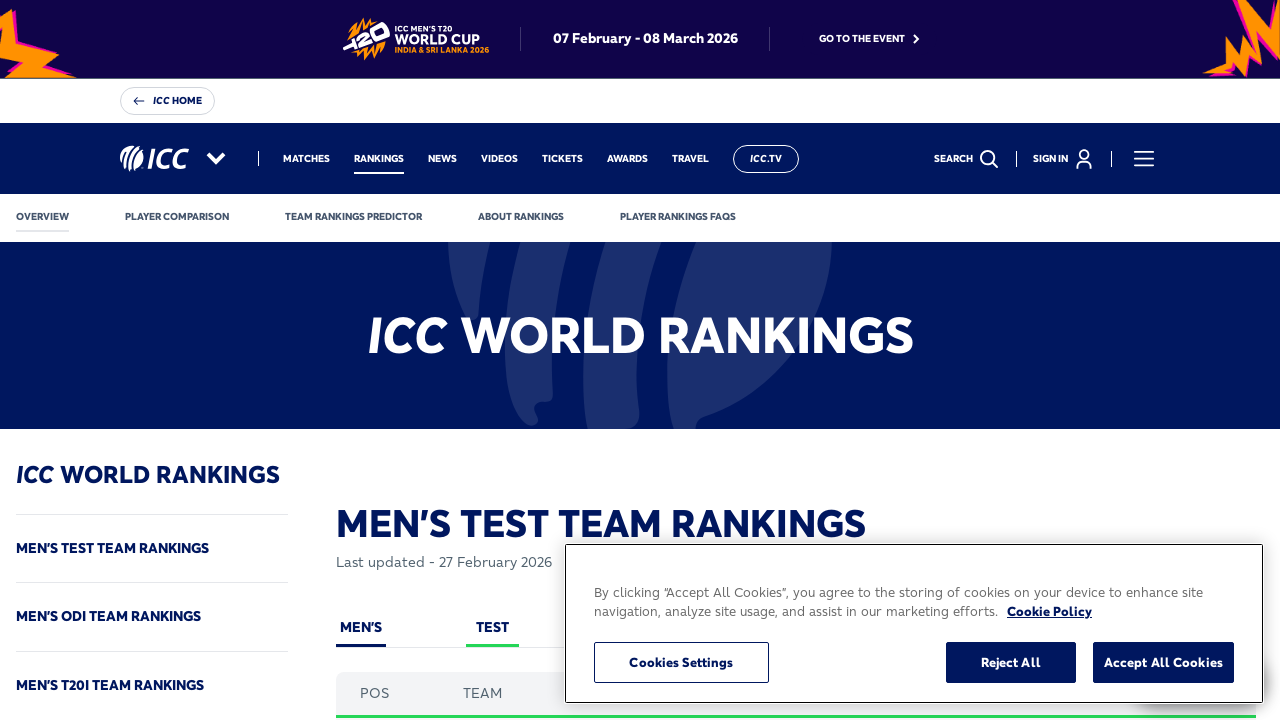